Tests various web interactions on a sample Selenium testing site including: filling a textbox, checking button properties, double-clicking to trigger an alert, selecting radio buttons and checkboxes, iterating through dropdown options, dismissing a confirmation alert, and performing drag-and-drop operations.

Starting URL: https://artoftesting.com/samplesiteforselenium

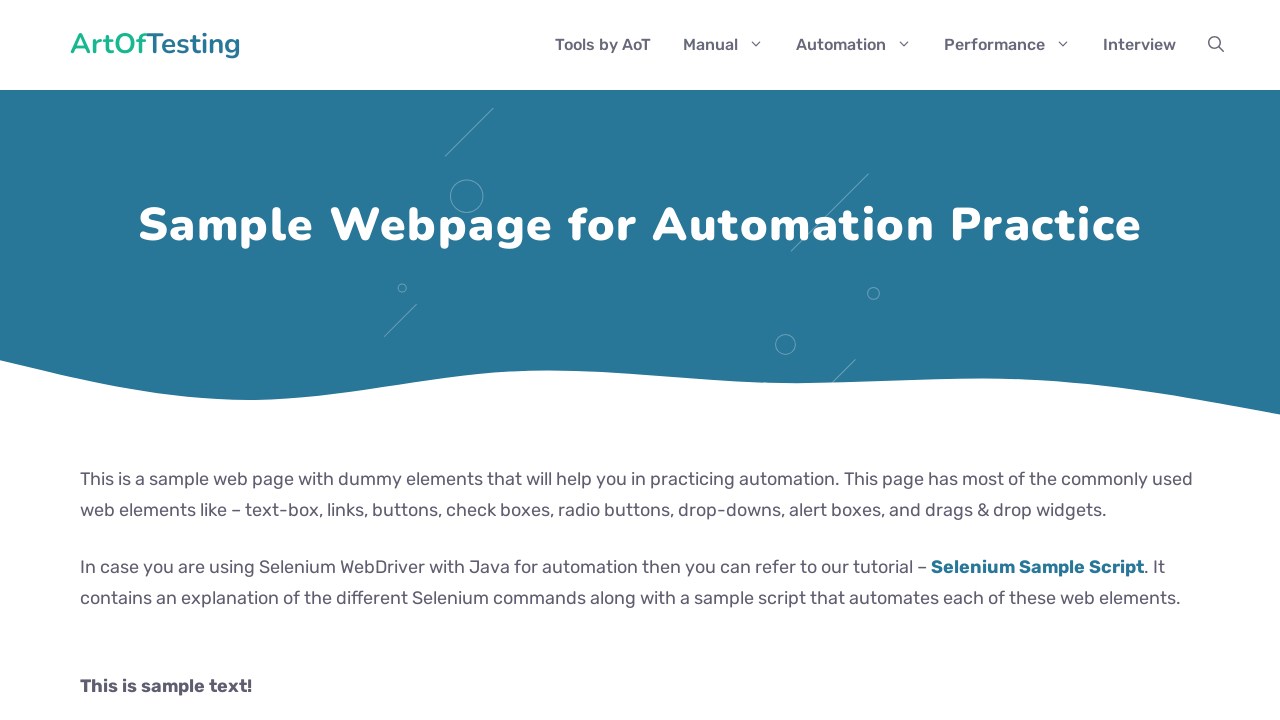

Waited for ArtOfTesting link to load
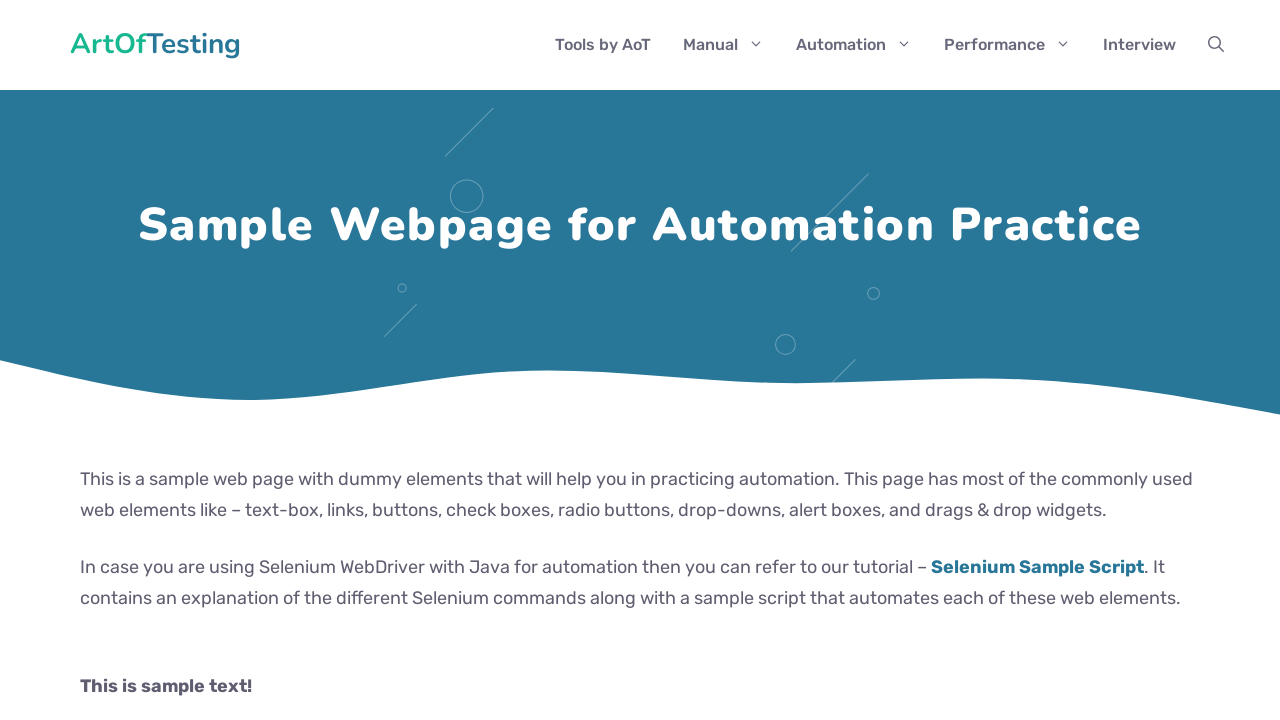

Filled textbox with 'Entering random Text' on #fname
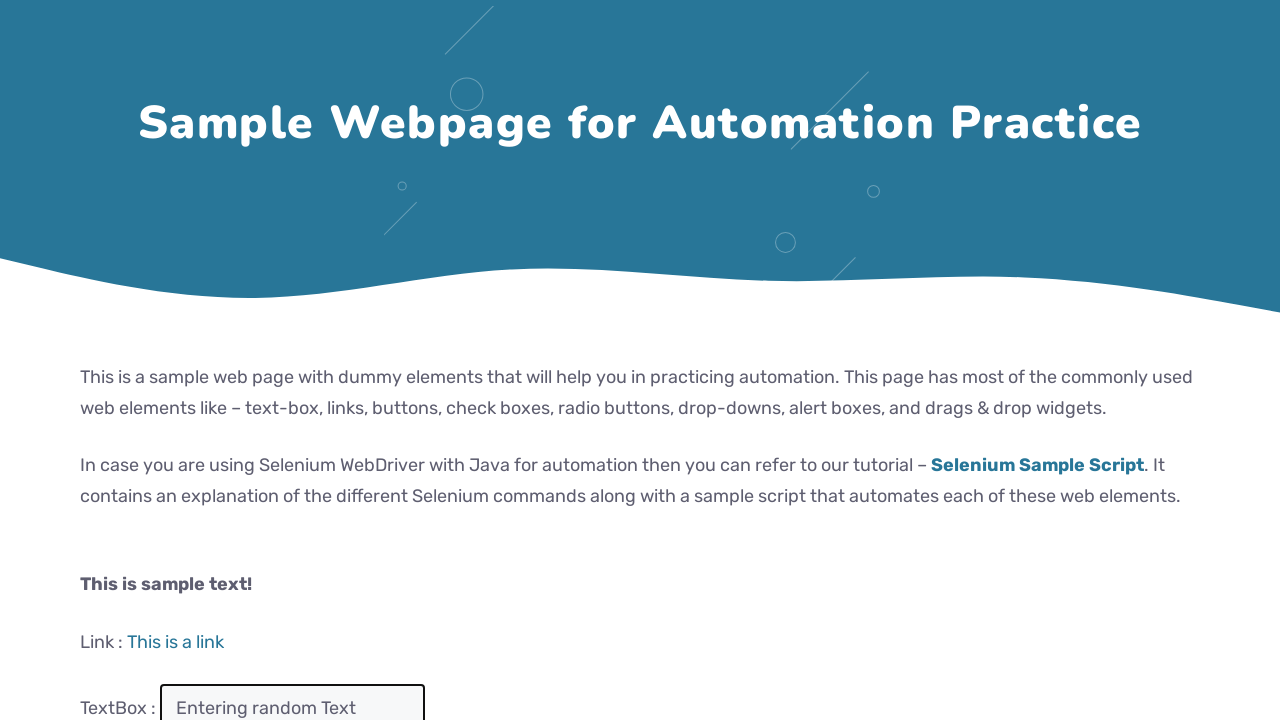

Located and waited for Submit button
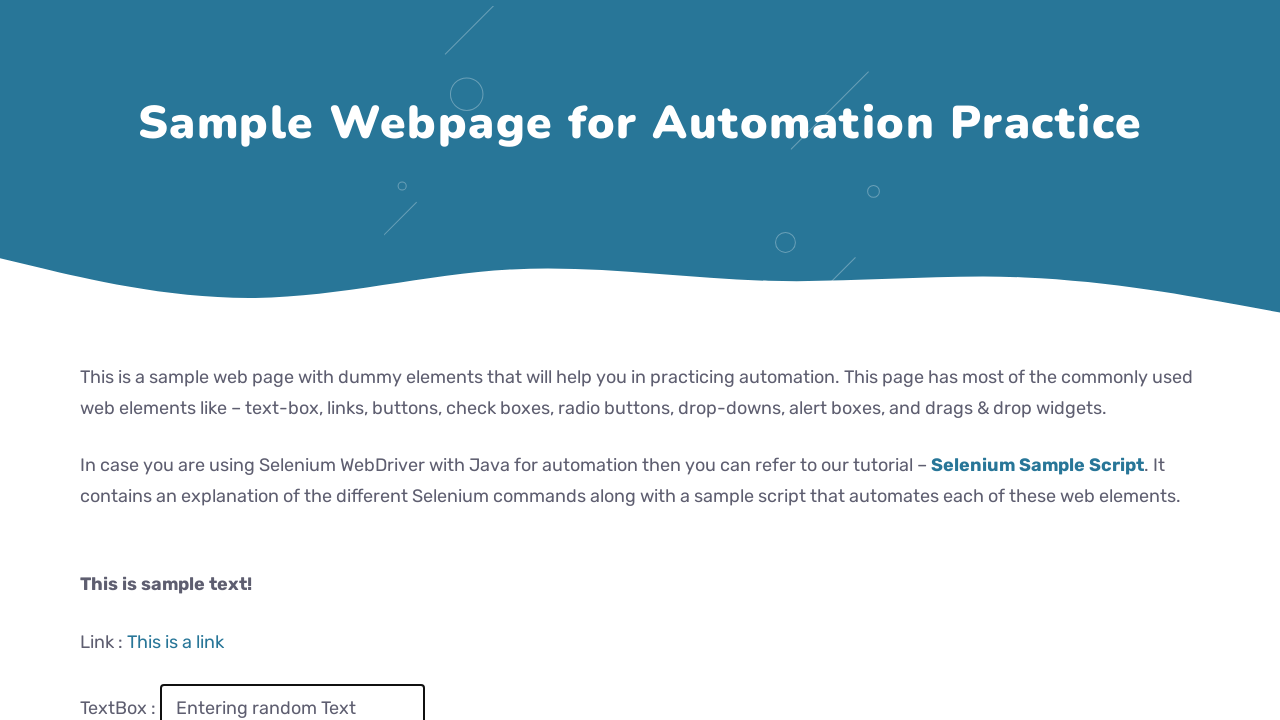

Double-clicked button to trigger alert at (242, 361) on #dblClkBtn
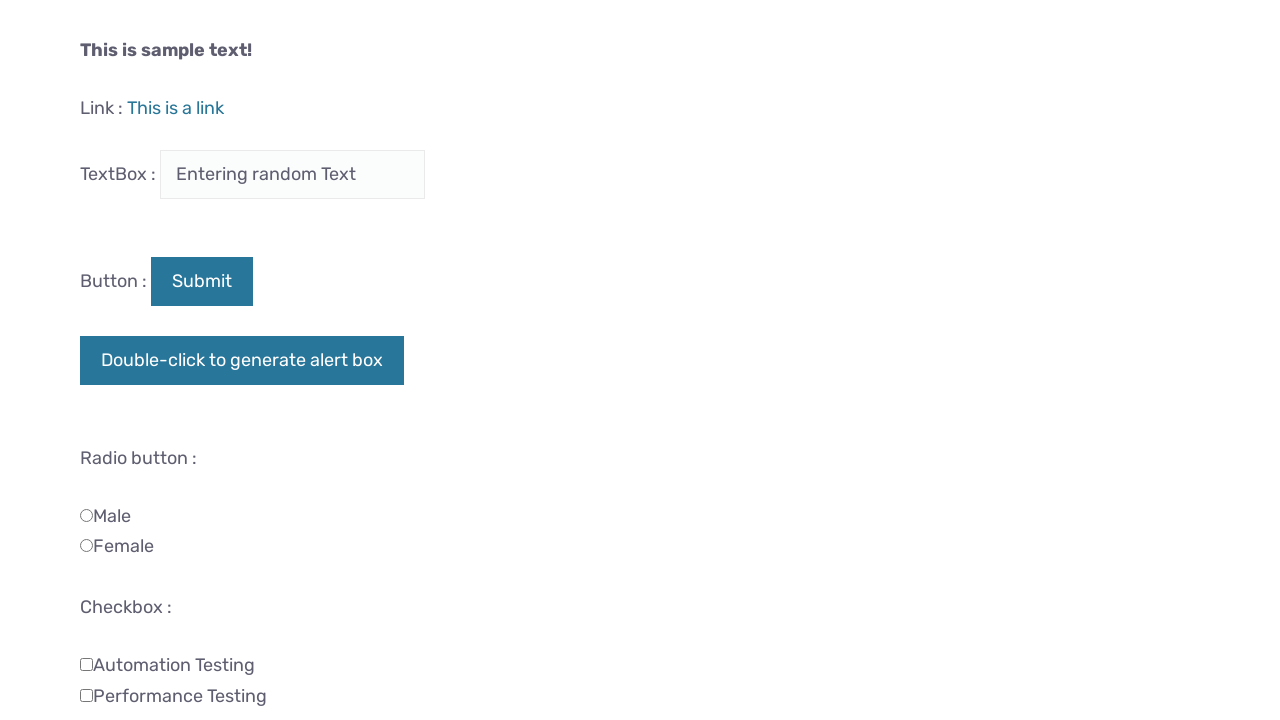

Accepted alert dialog
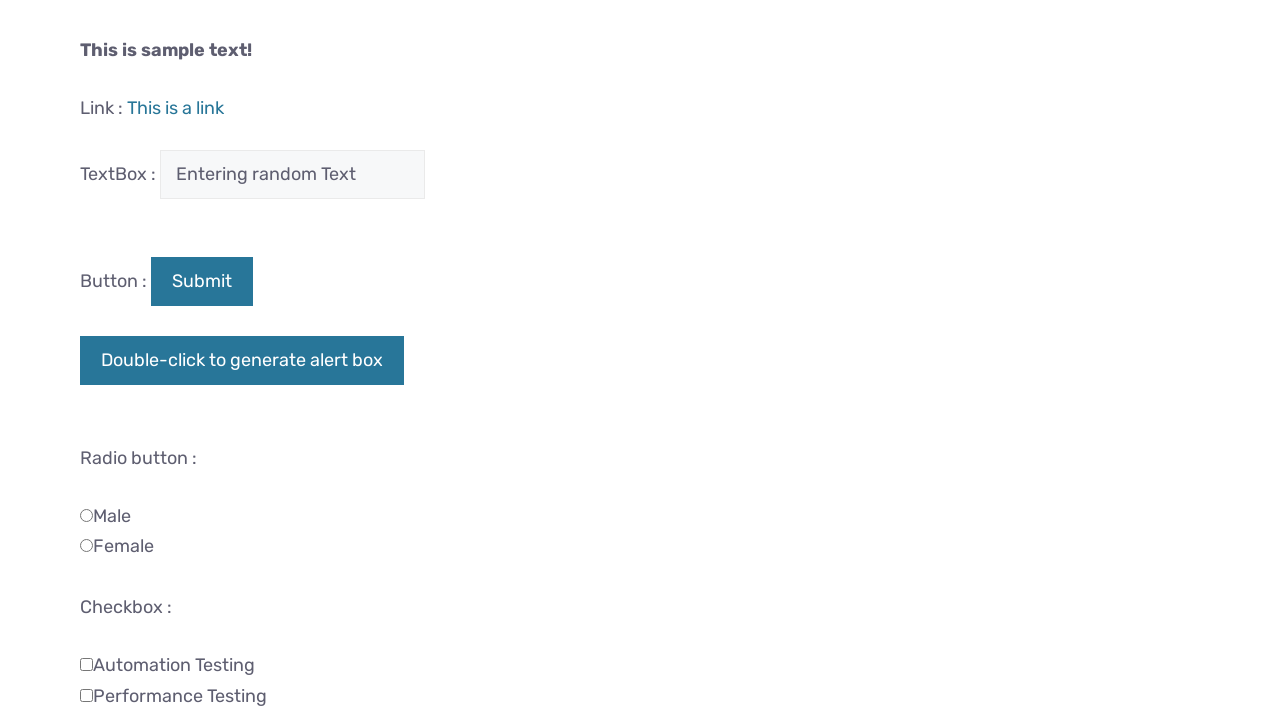

Selected 'male' radio button at (86, 515) on input[type='radio'][id='male']
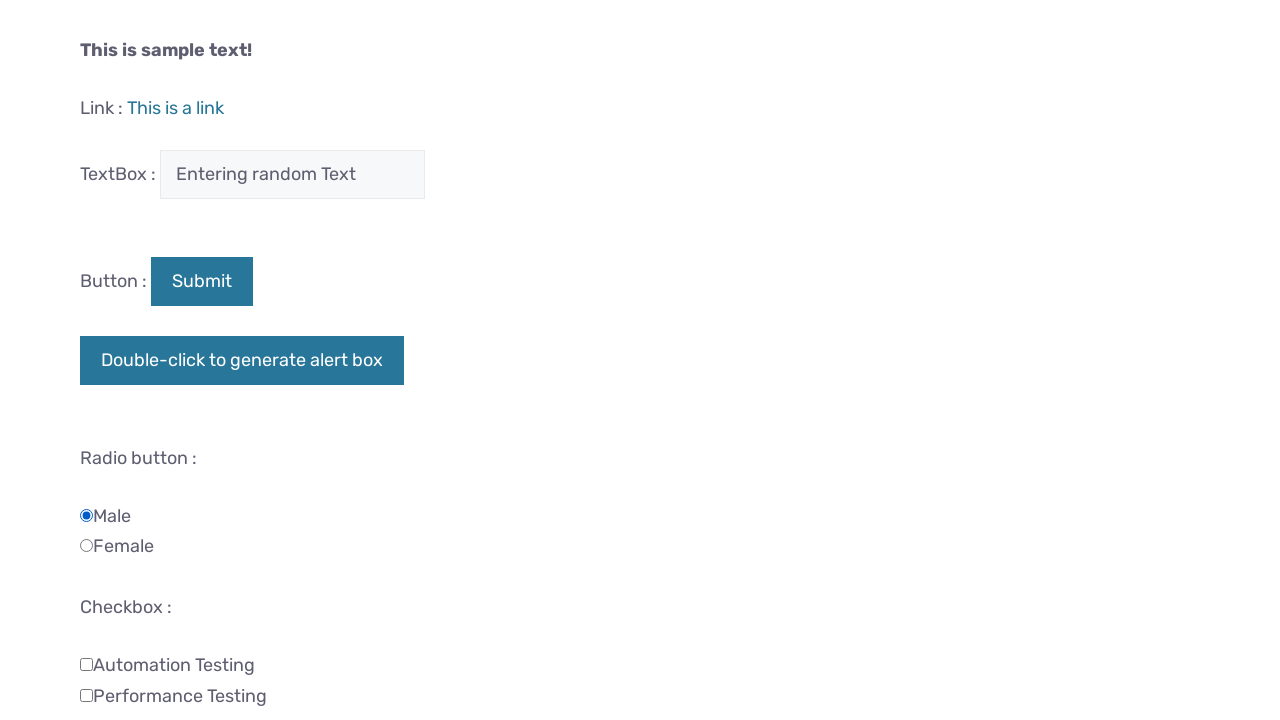

Clicked checkbox 1 of 2 at (86, 664) on input[type='checkbox'] >> nth=0
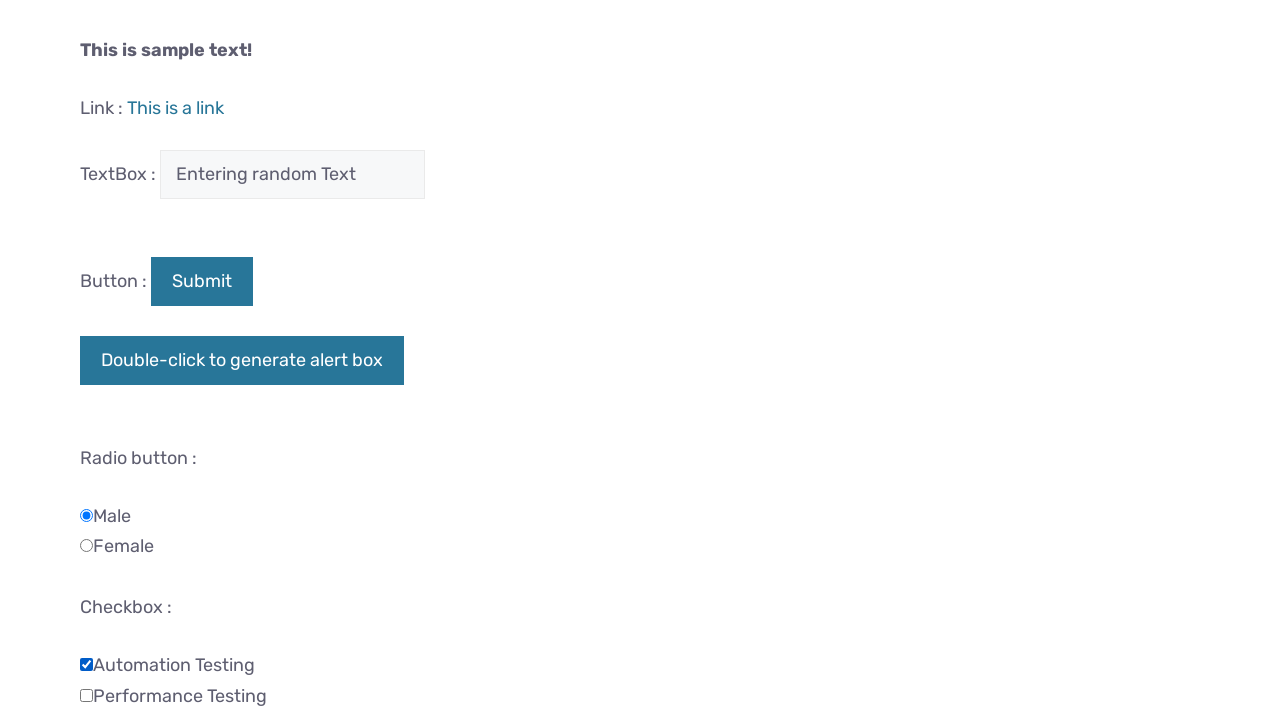

Clicked checkbox 2 of 2 at (86, 695) on input[type='checkbox'] >> nth=1
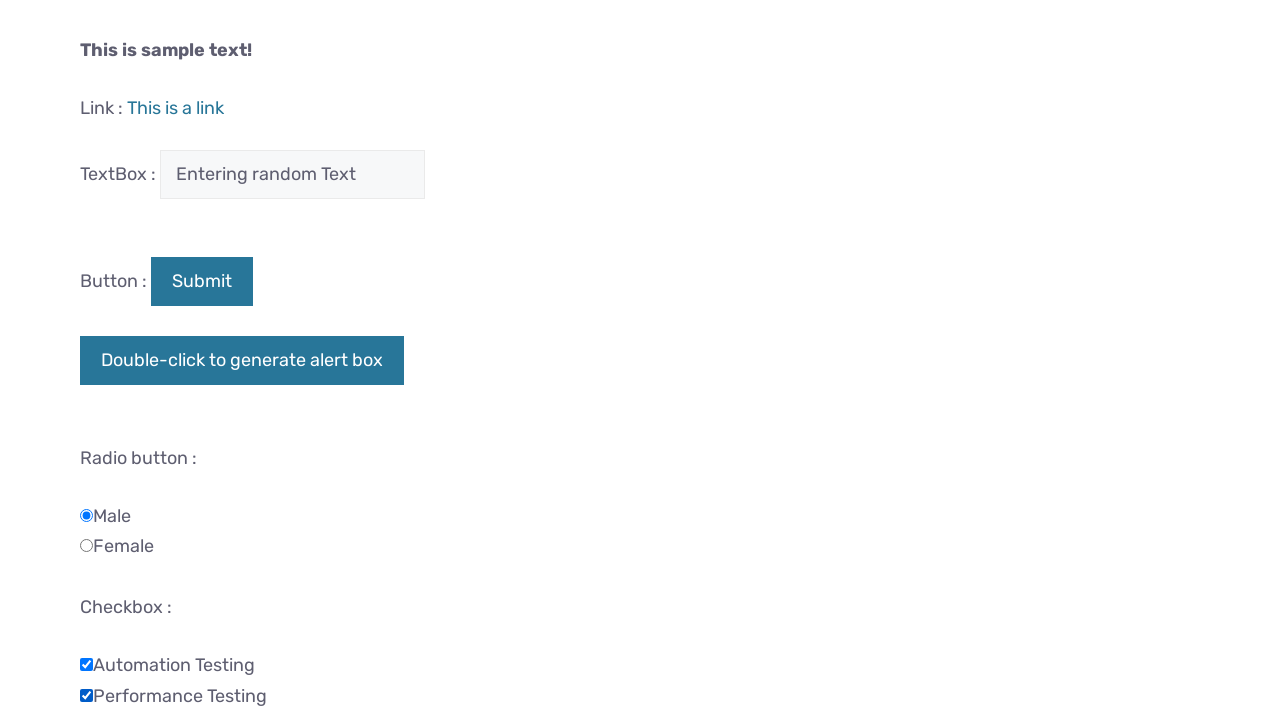

Selected 'Manual Testing' from dropdown on #testingDropdown
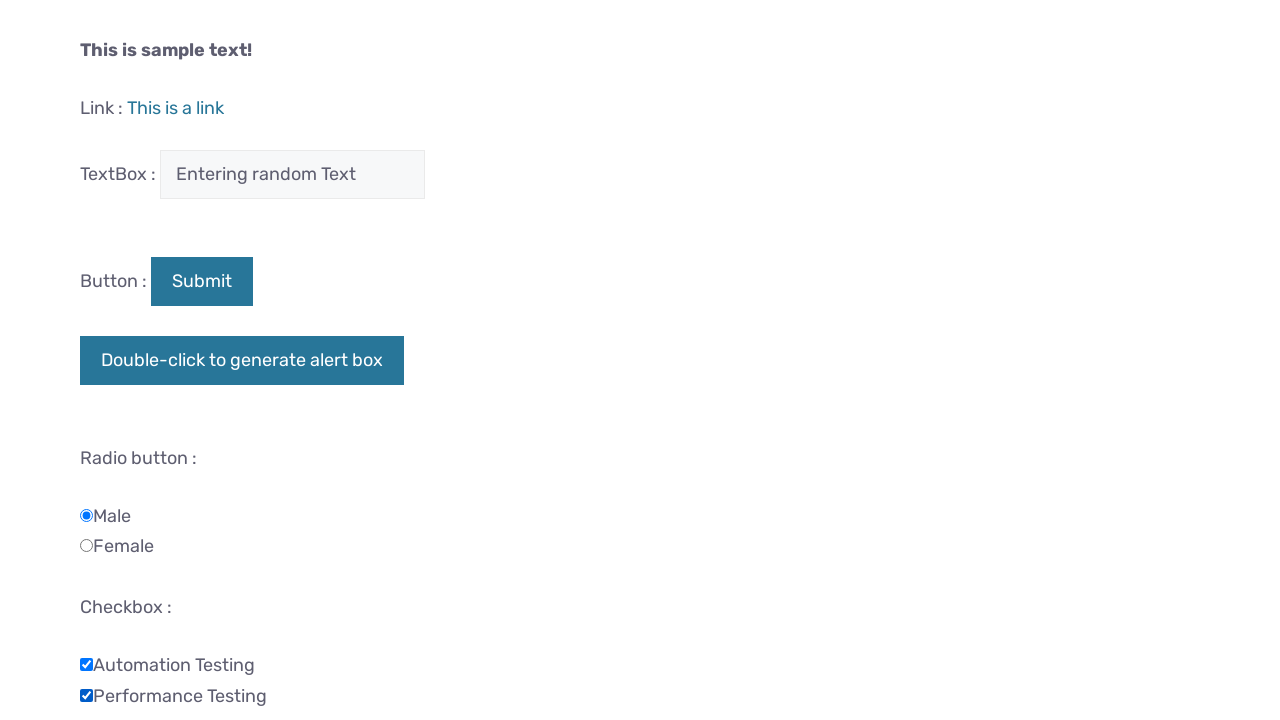

Clicked Confirm button at (192, 360) on button:has-text('Confirm')
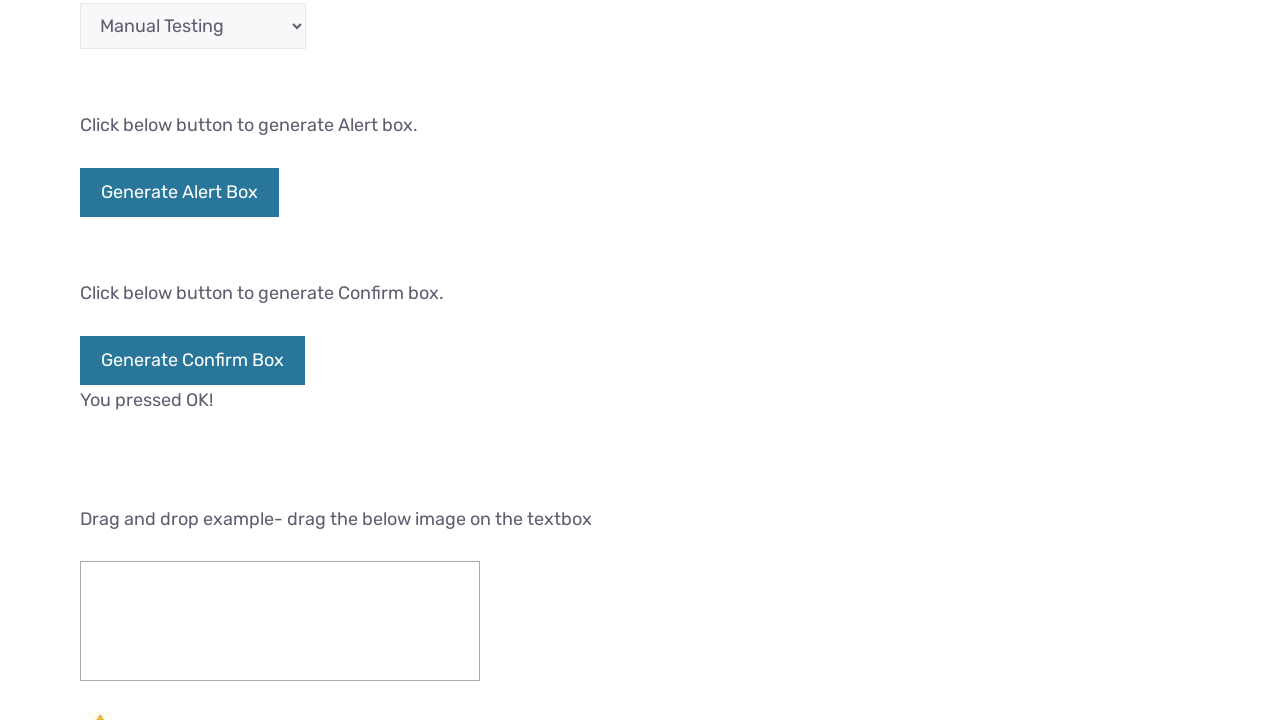

Dismissed confirmation alert
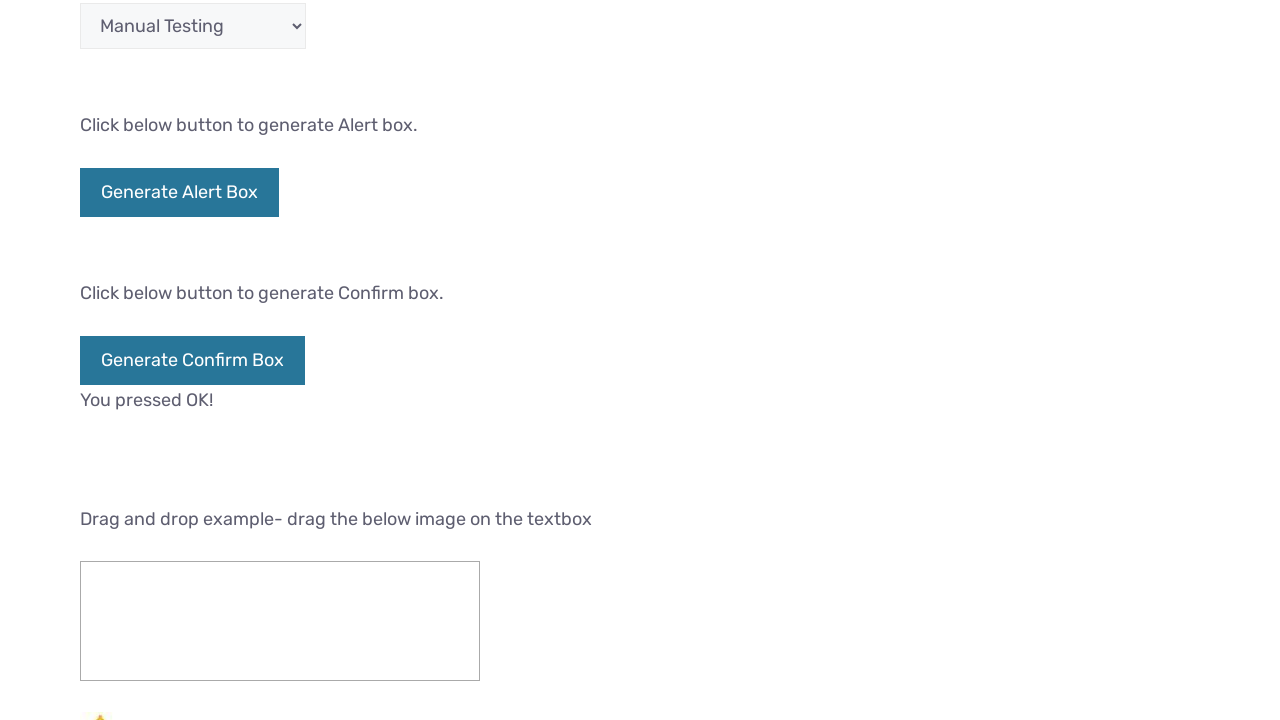

Verified canceled text is displayed
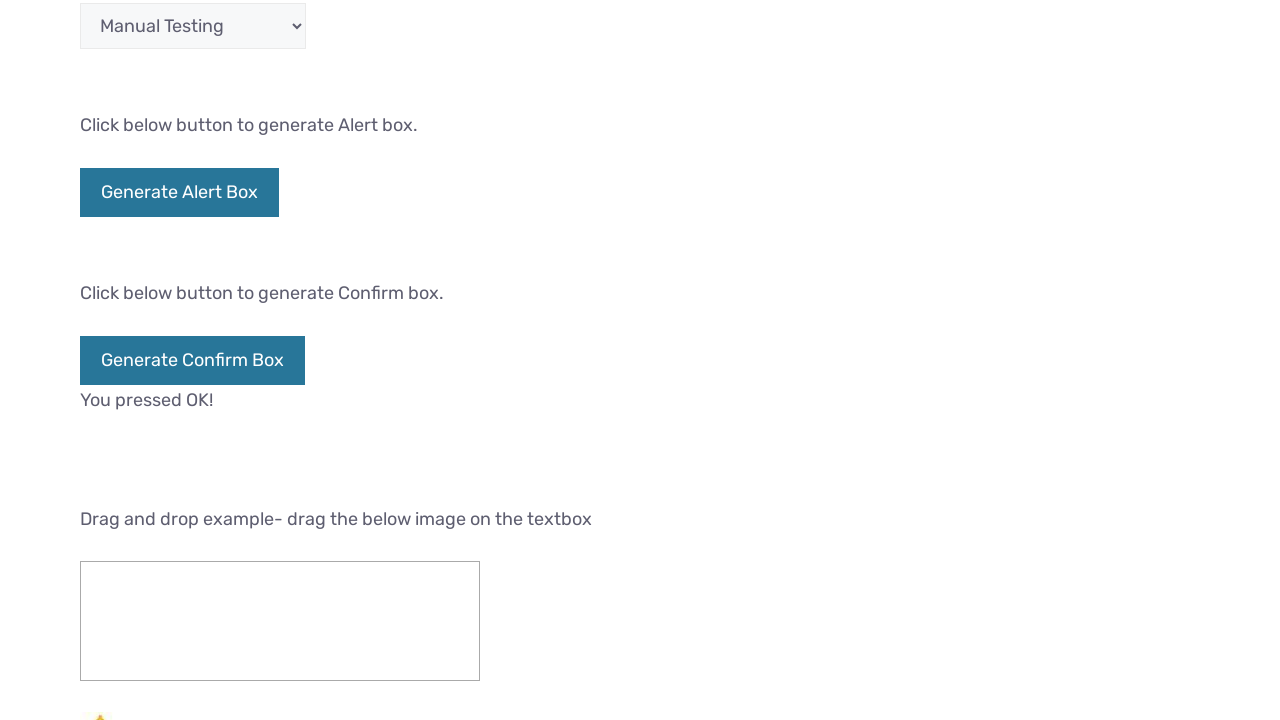

Dragged image to target div at (280, 573)
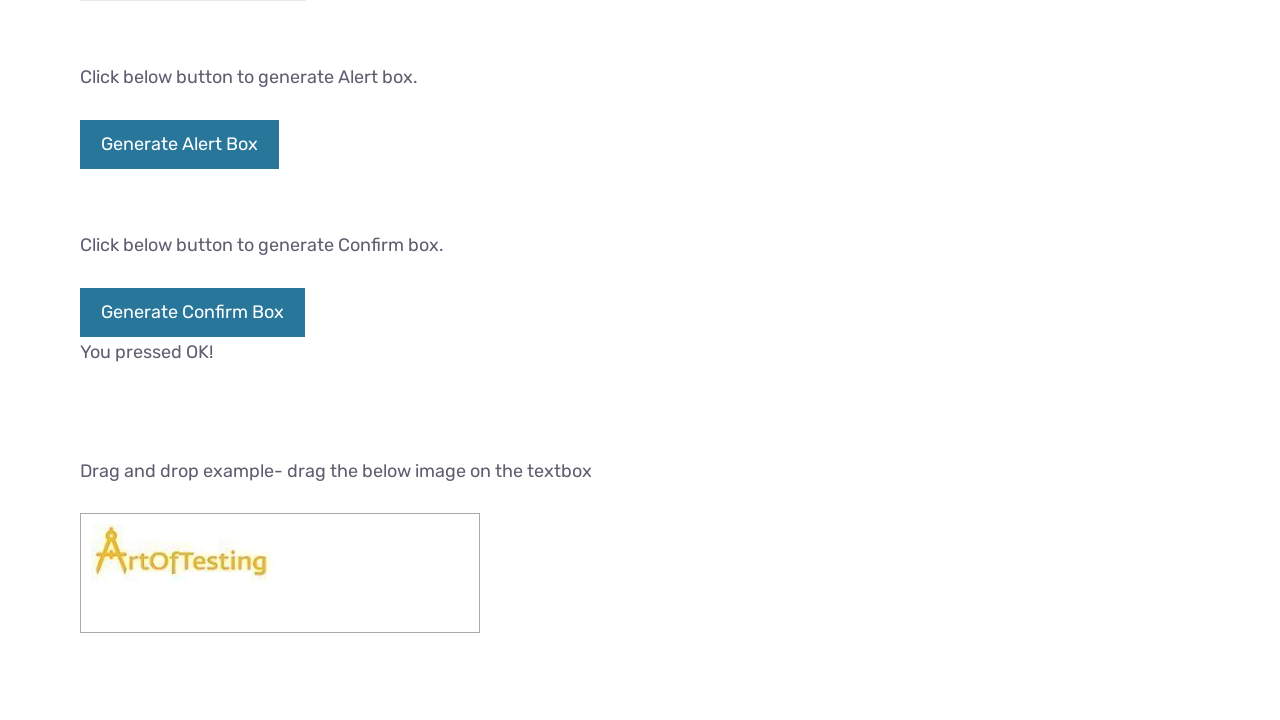

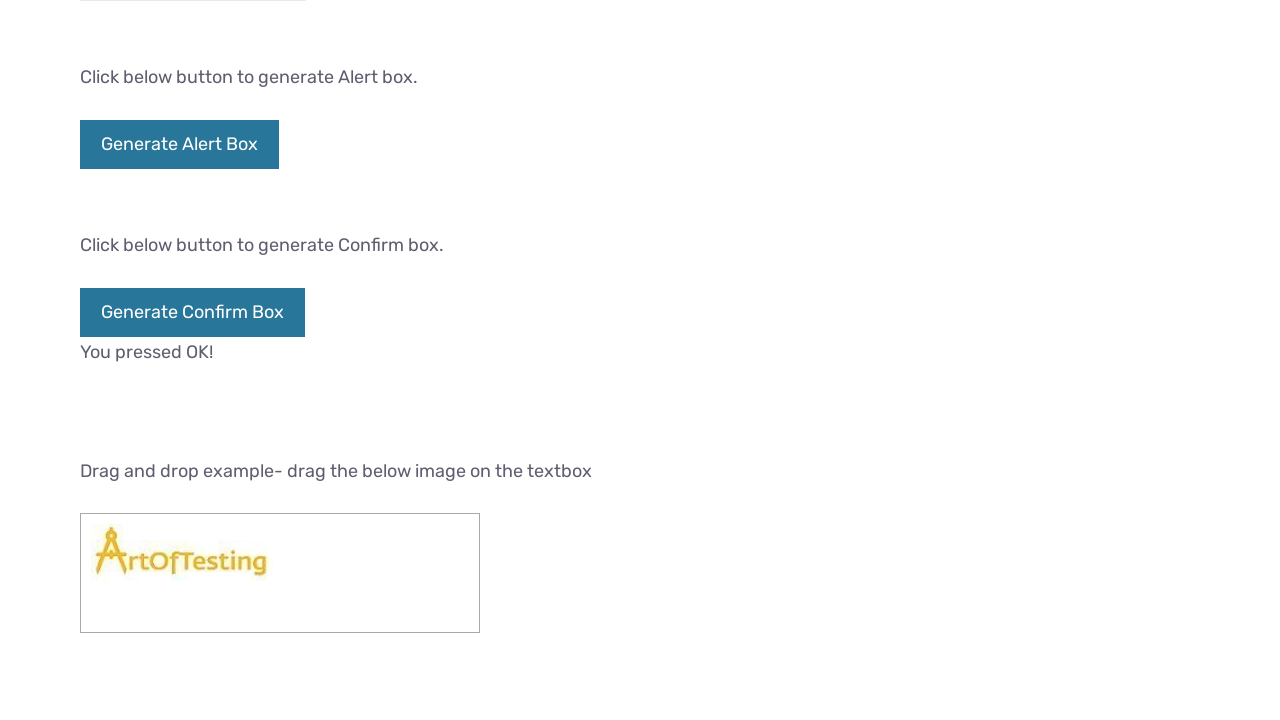